Tests JavaScript prompt dialog by clicking a button, entering text in the prompt, and accepting it

Starting URL: http://omayo.blogspot.com/

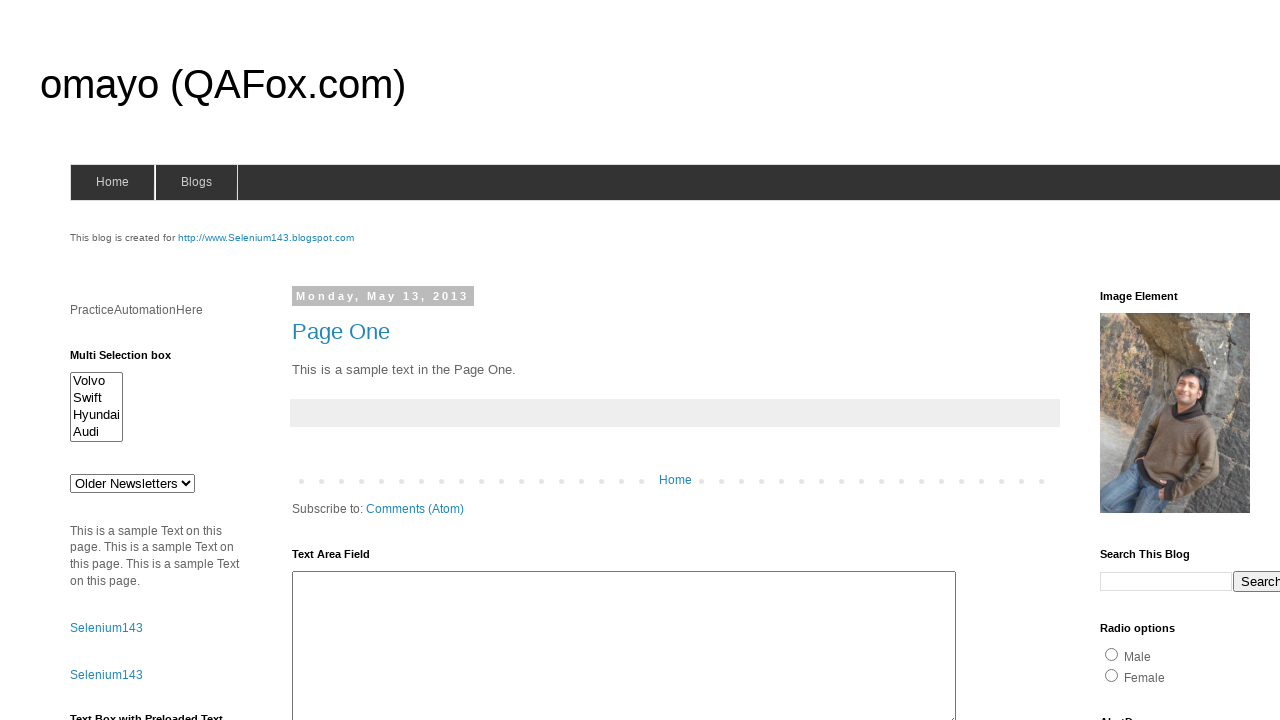

Set up dialog handler to accept prompt with text 'My name is test user'
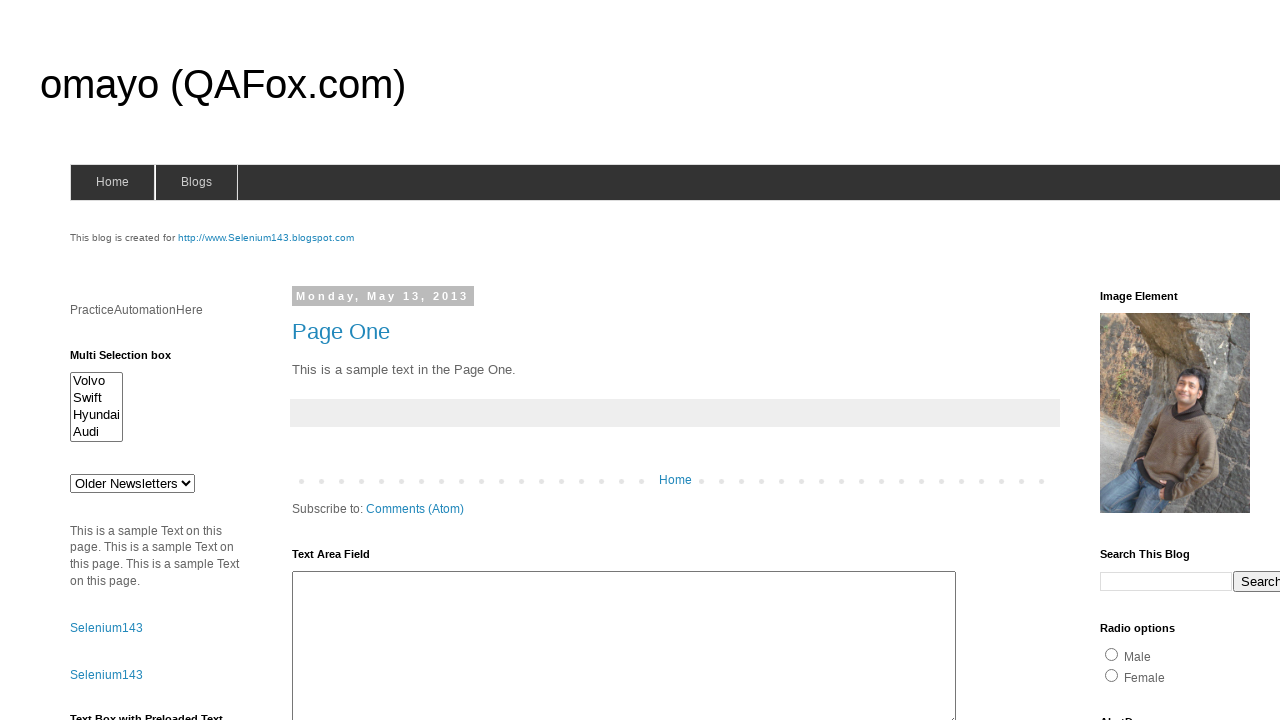

Clicked prompt button to trigger JavaScript prompt dialog at (1140, 361) on #prompt
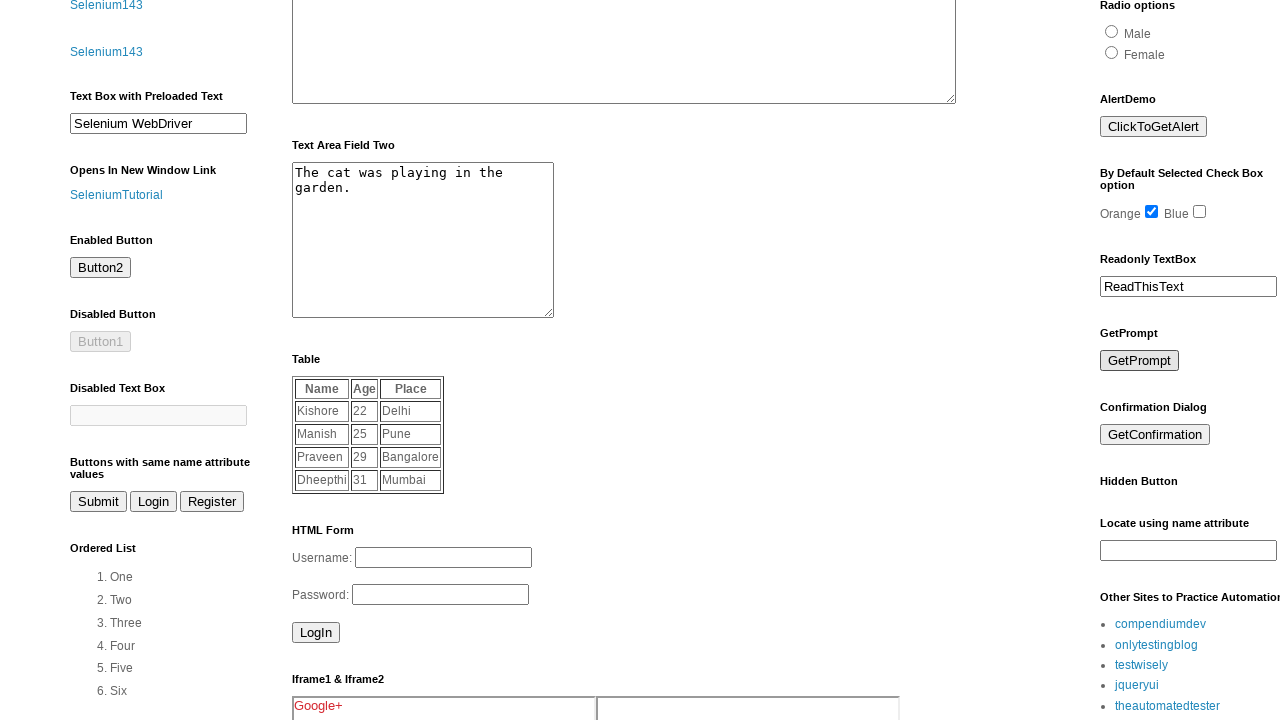

Waited 1000ms for prompt dialog to be processed
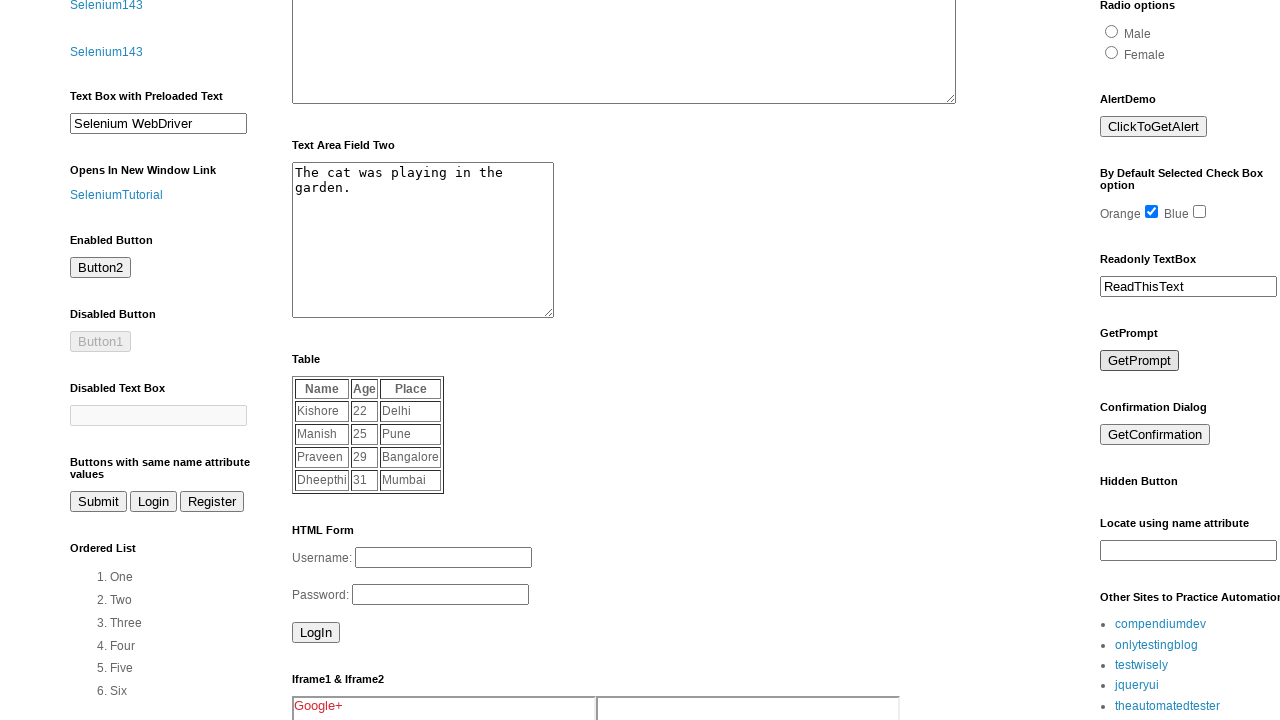

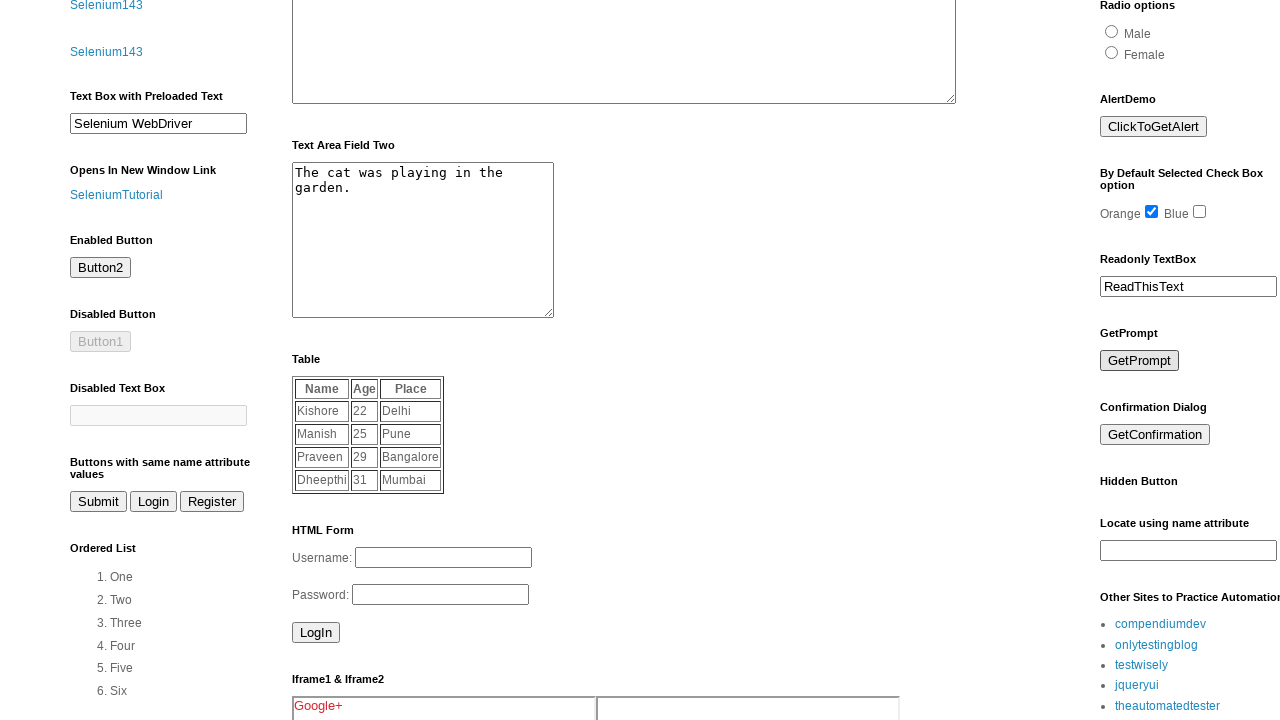